Navigates to a train status page on RailYatri and verifies the page title matches the expected value for train 12805.

Starting URL: https://www.railyatri.in/live-train-status/12805-janmabhoomi-sf-express-vskp-to-lpi?utm_source=lts_dweb_Check_status

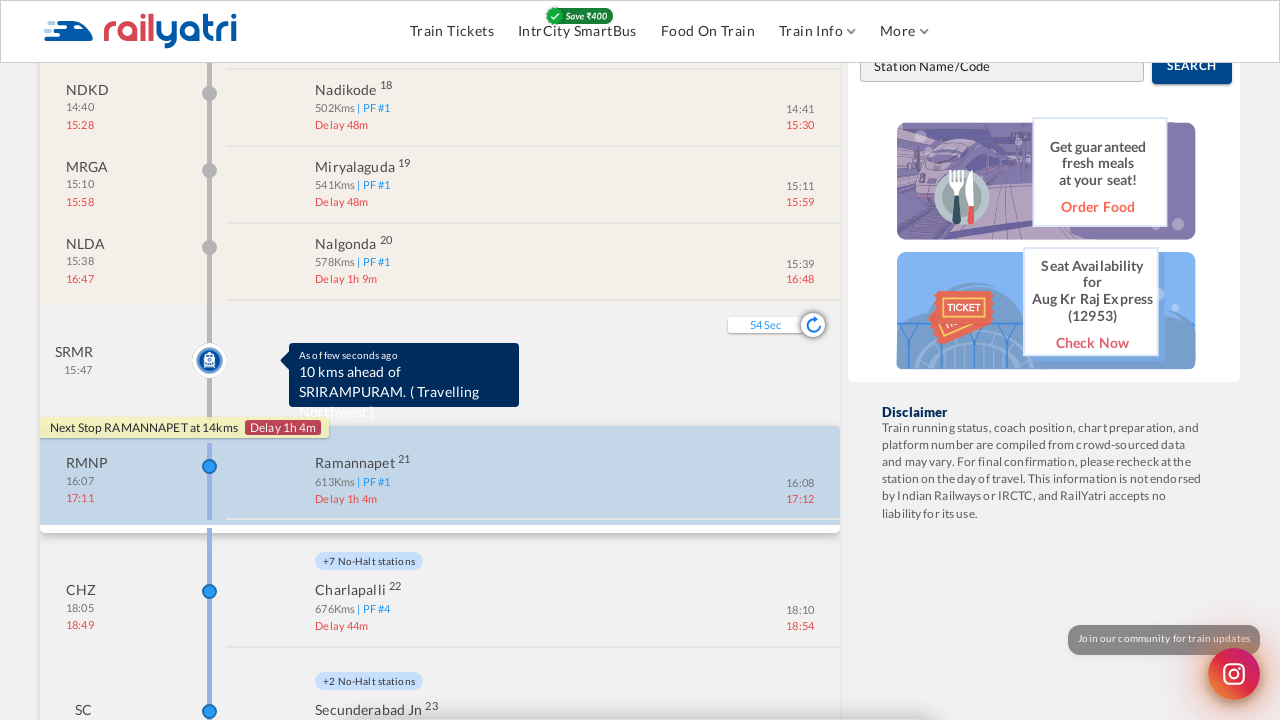

Waited for page to reach domcontentloaded state
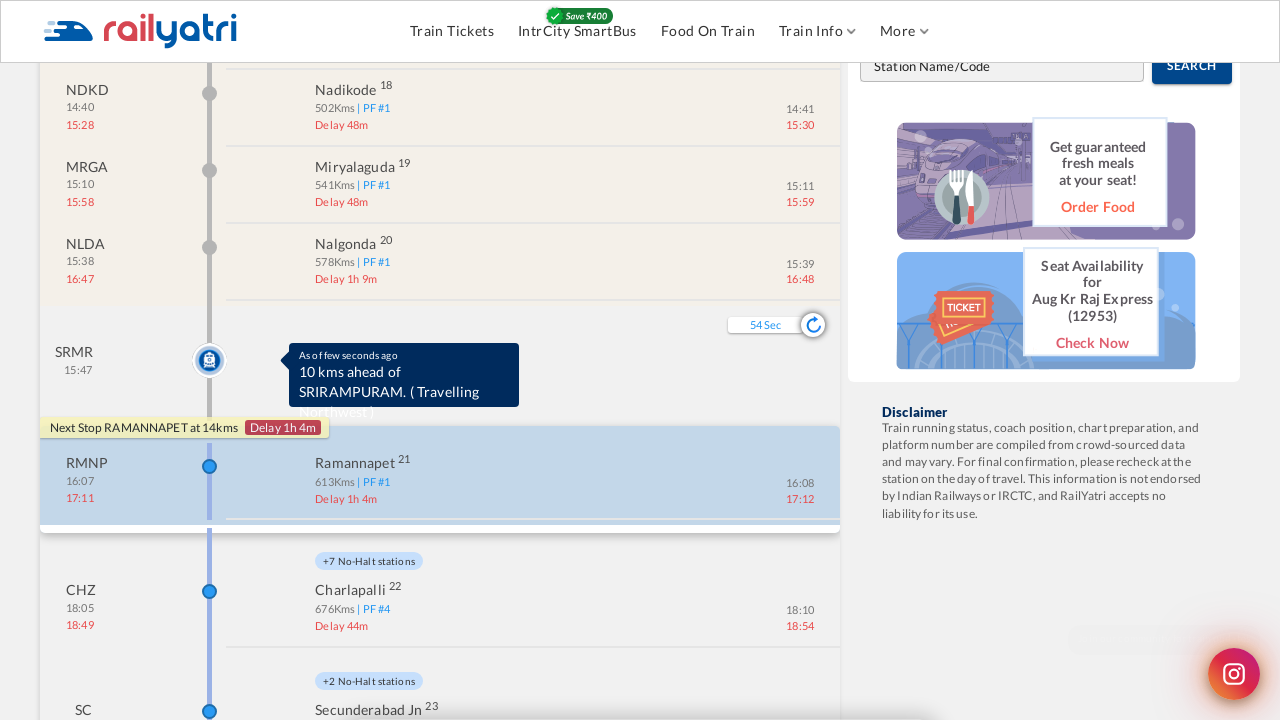

Retrieved page title: Live Running Status of Train 12805(Janmabhoomi SF Express)- RailYatri
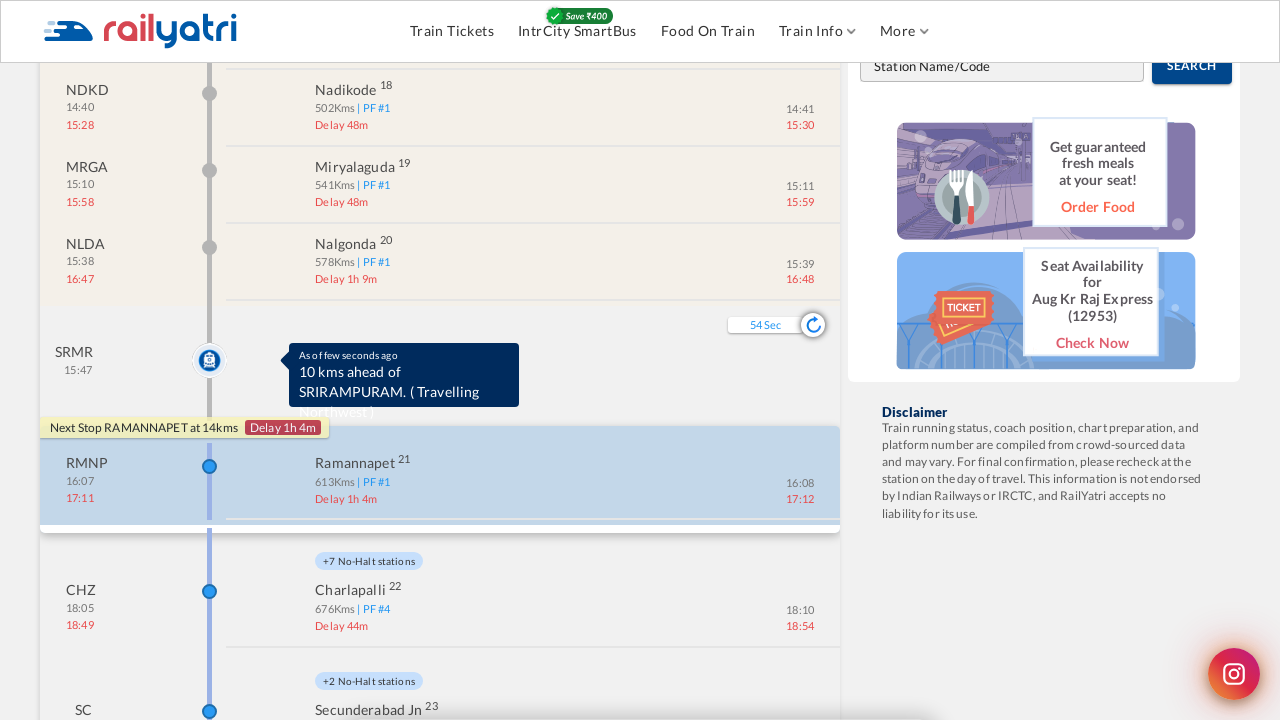

Verified page title matches expected value for train 12805
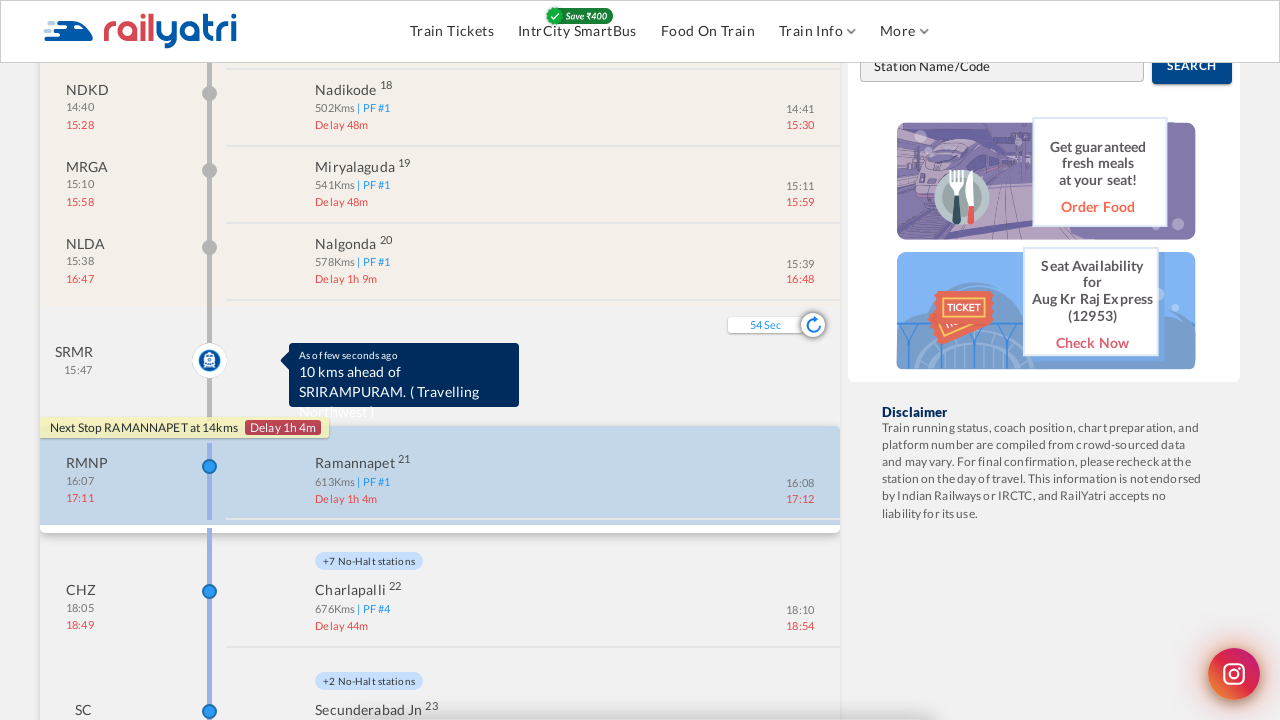

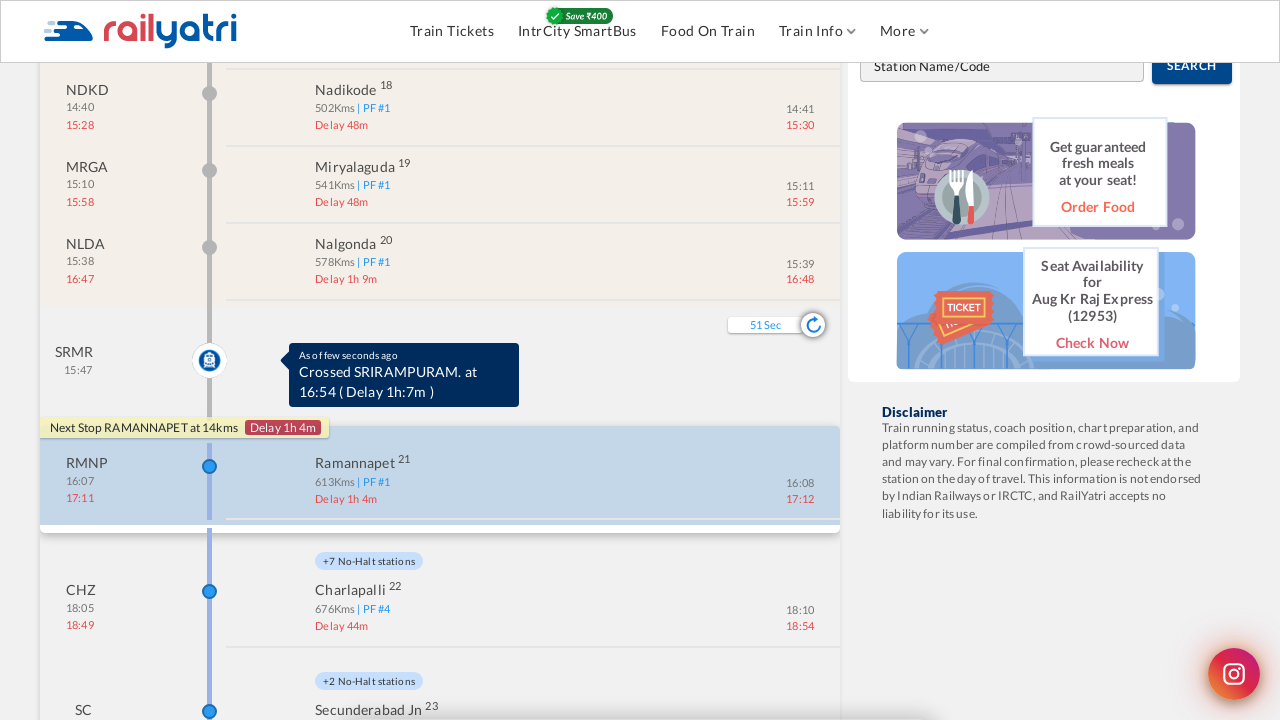